Tests checkbox state changes by checking and unchecking a newsletter subscription checkbox and verifying the status text updates accordingly.

Starting URL: https://osstep.github.io/action_check

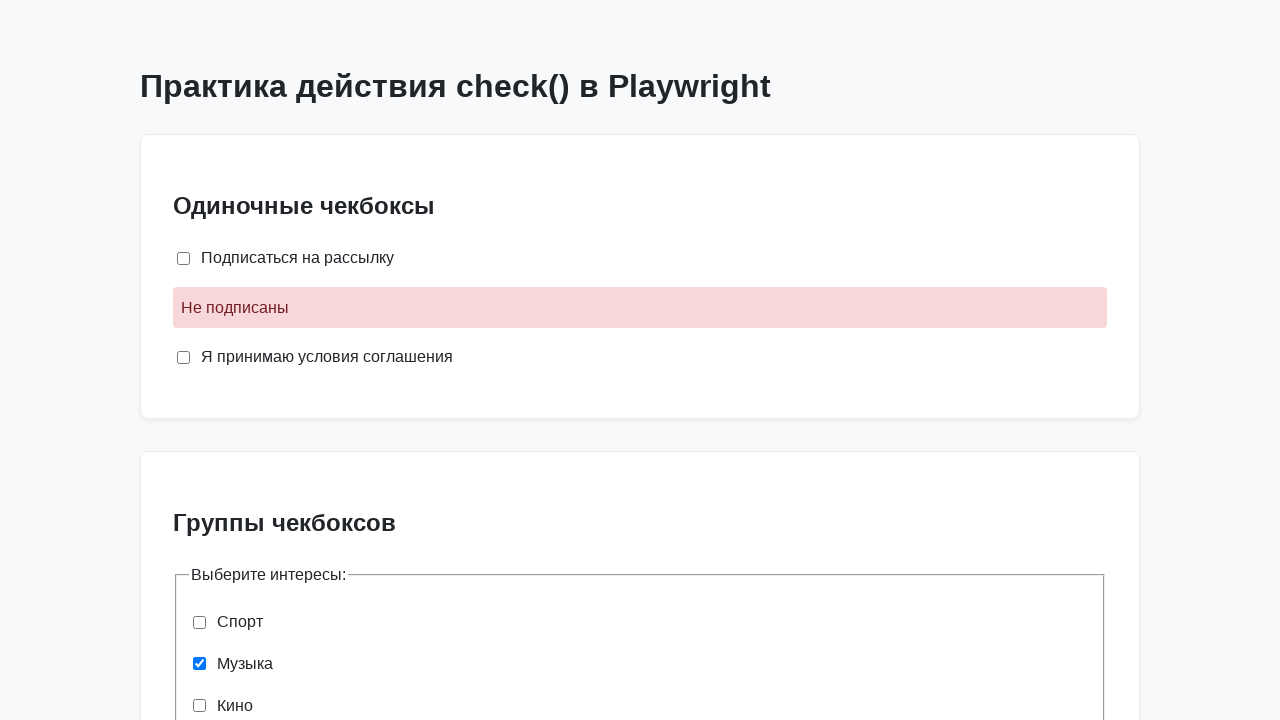

Located newsletter checkbox by label 'Подписаться на рассылку'
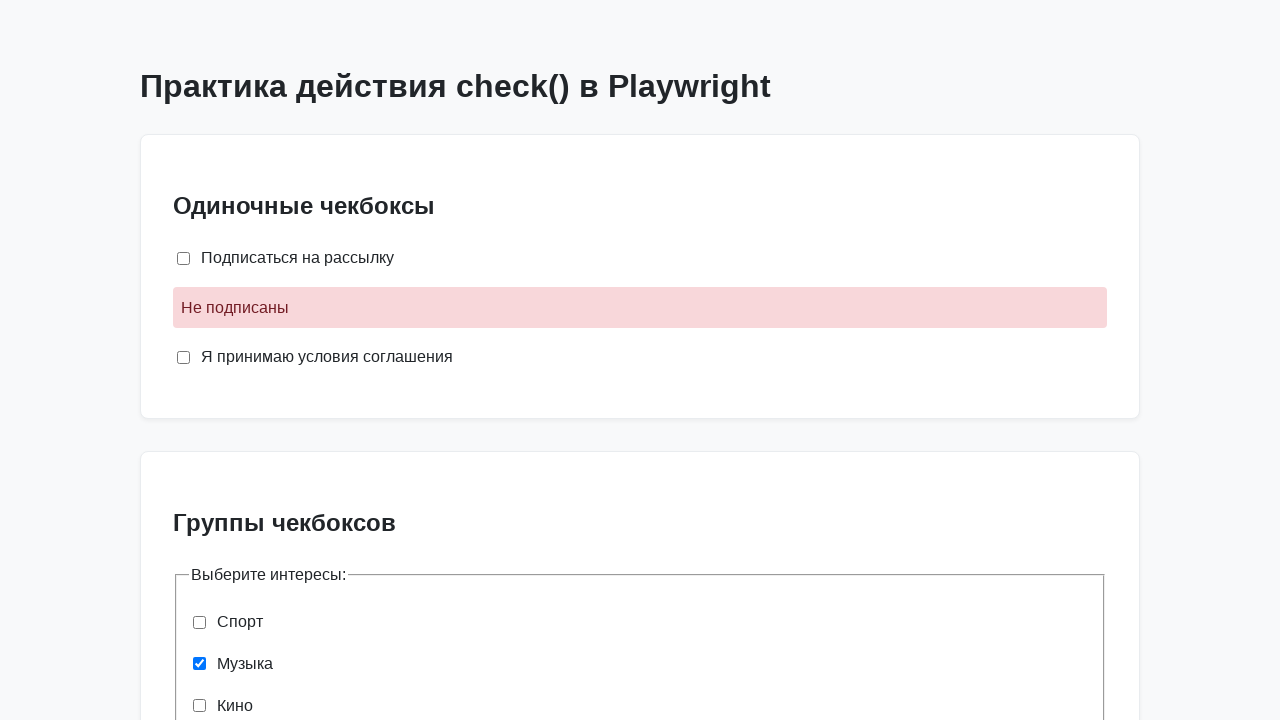

Located status text element
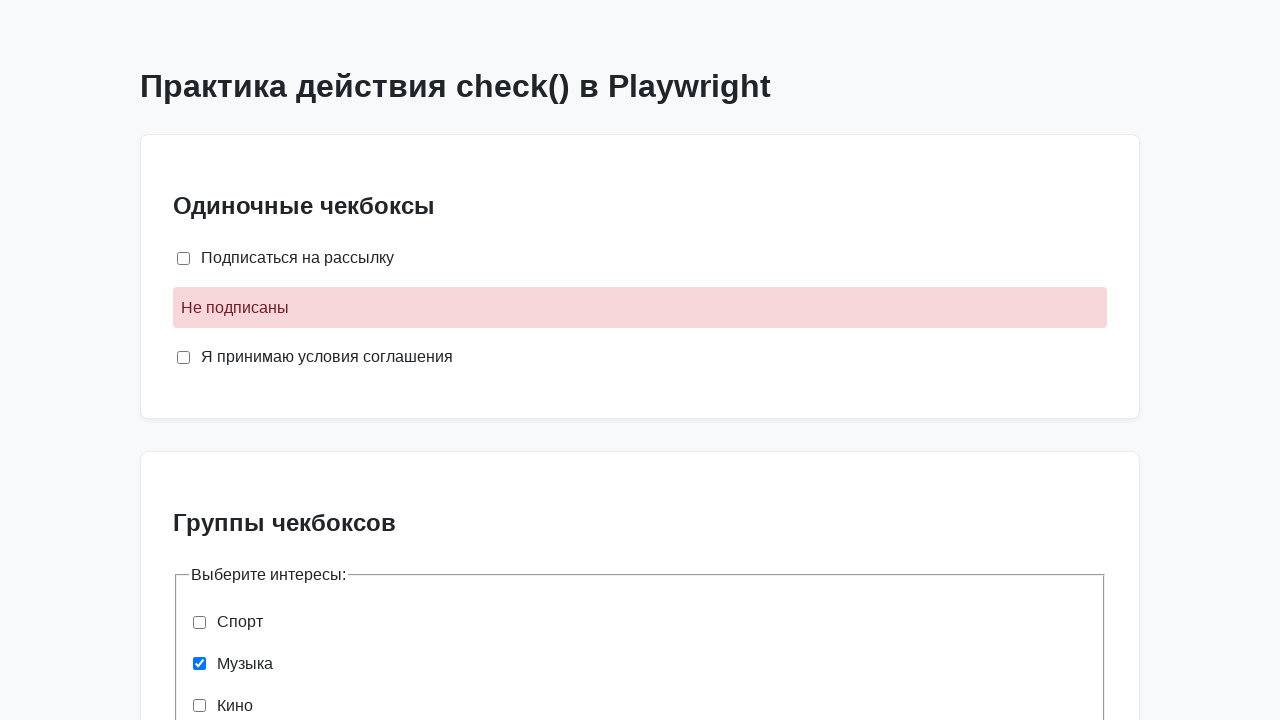

Checked the newsletter subscription checkbox at (184, 258) on internal:label="\u041f\u043e\u0434\u043f\u0438\u0441\u0430\u0442\u044c\u0441\u04
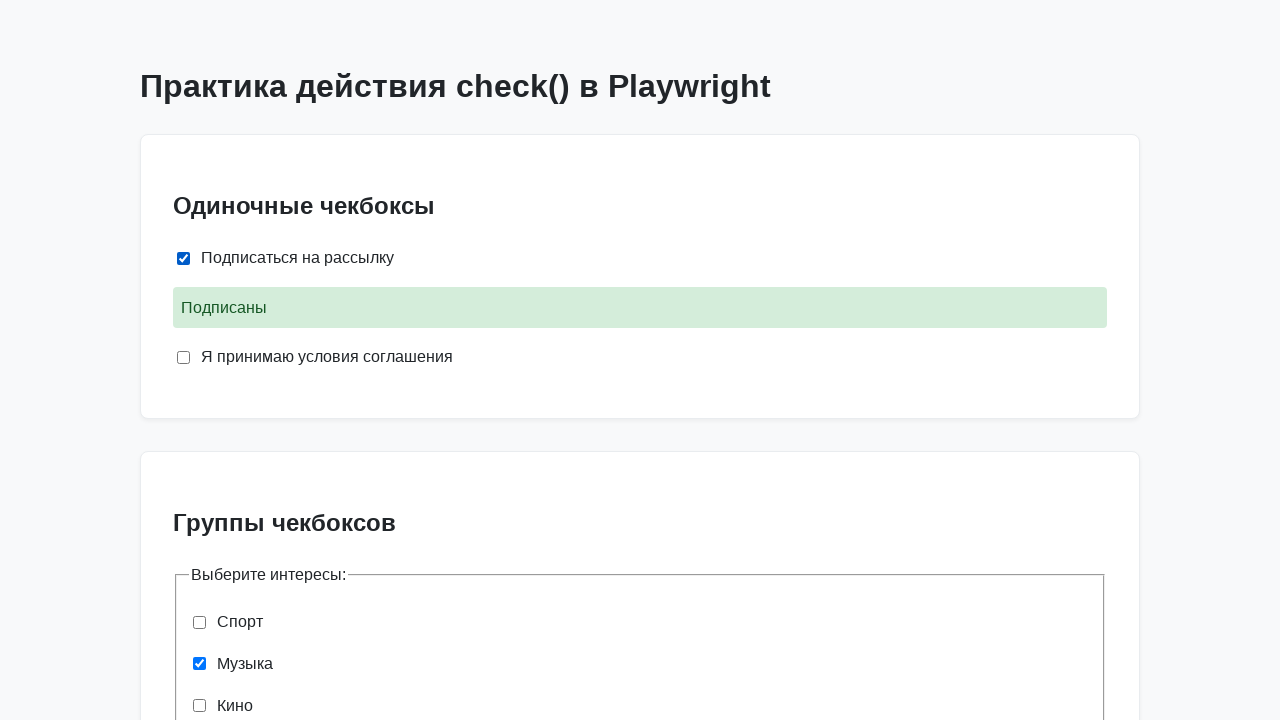

Verified status changed to 'Подписаны' (subscribed)
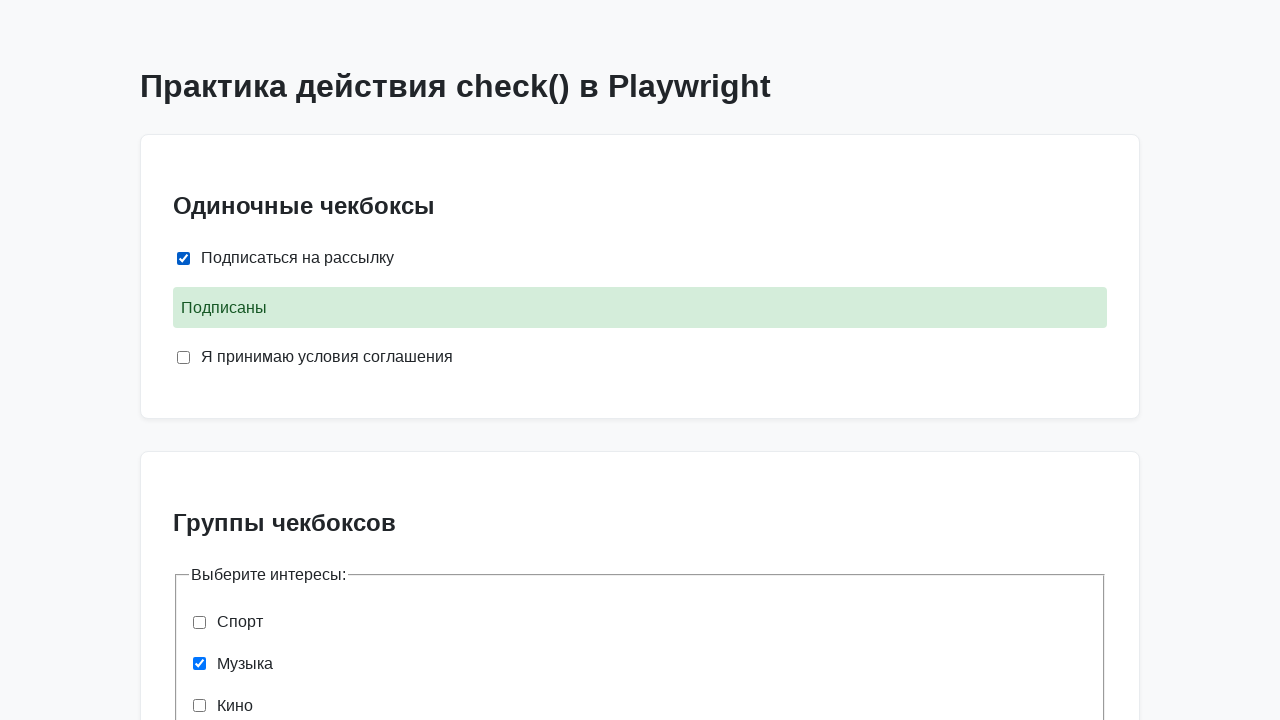

Unchecked the newsletter subscription checkbox at (184, 258) on internal:label="\u041f\u043e\u0434\u043f\u0438\u0441\u0430\u0442\u044c\u0441\u04
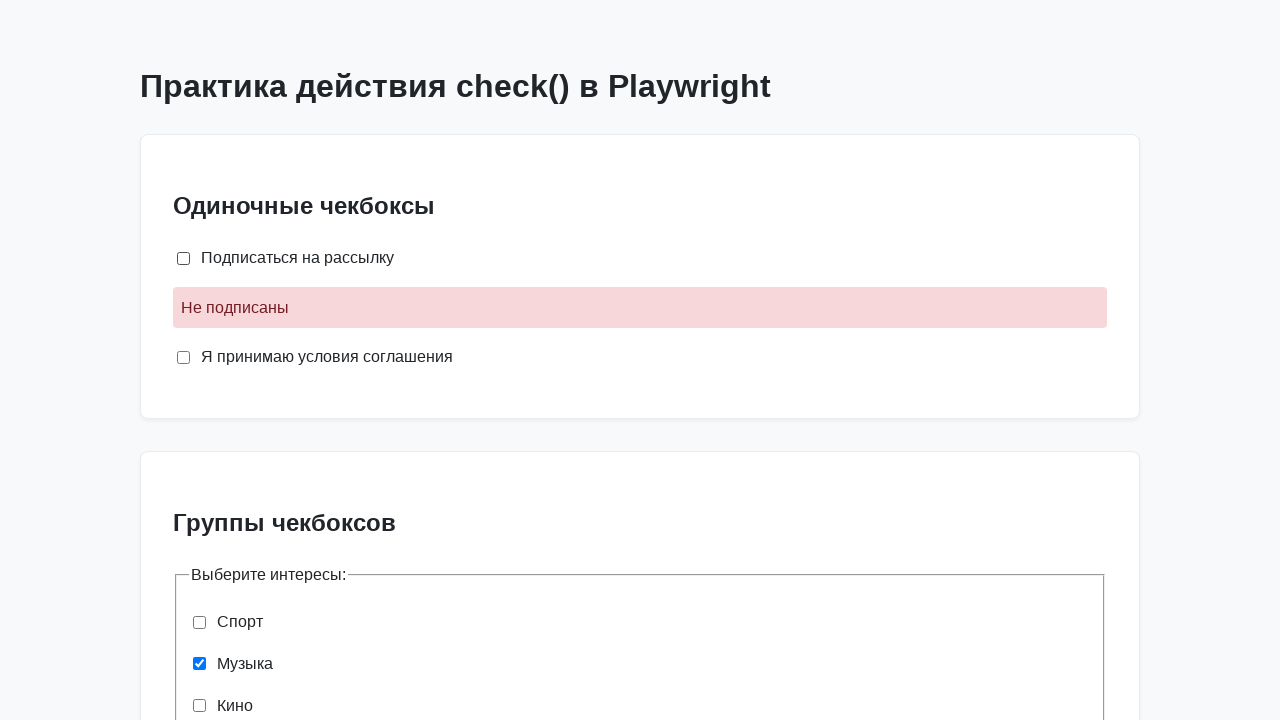

Verified status returned to 'Не подписаны' (unsubscribed)
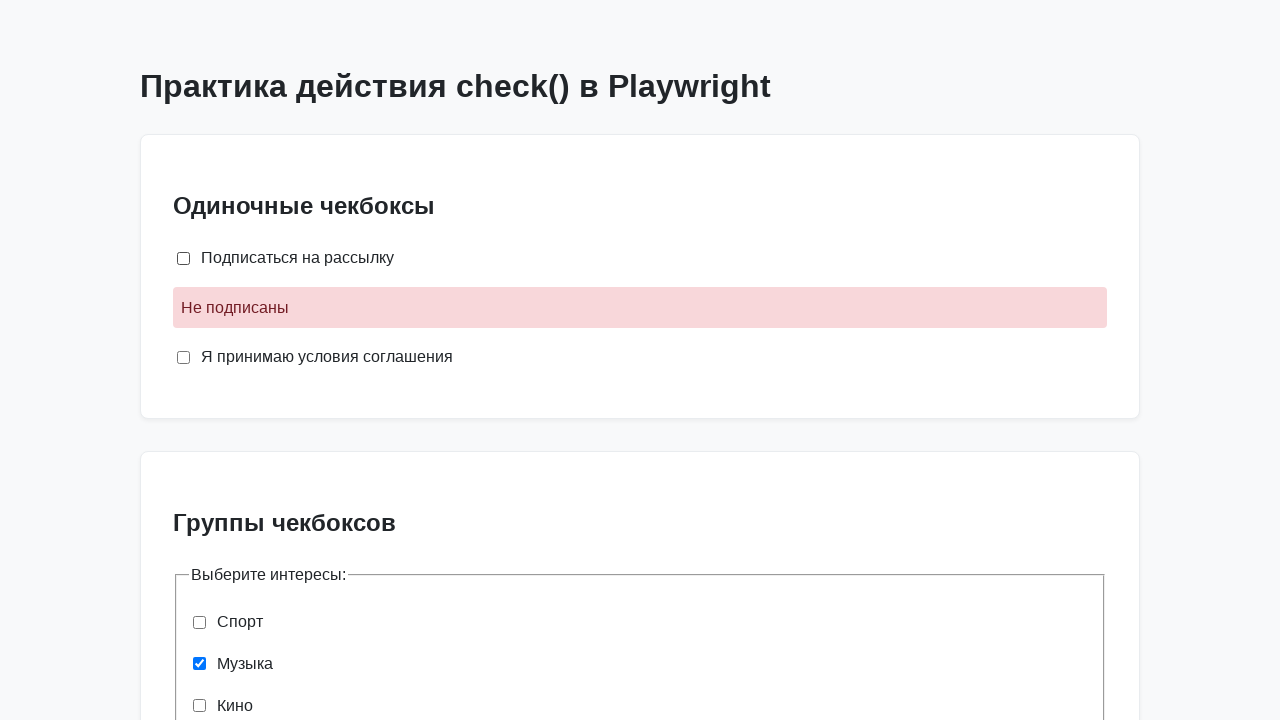

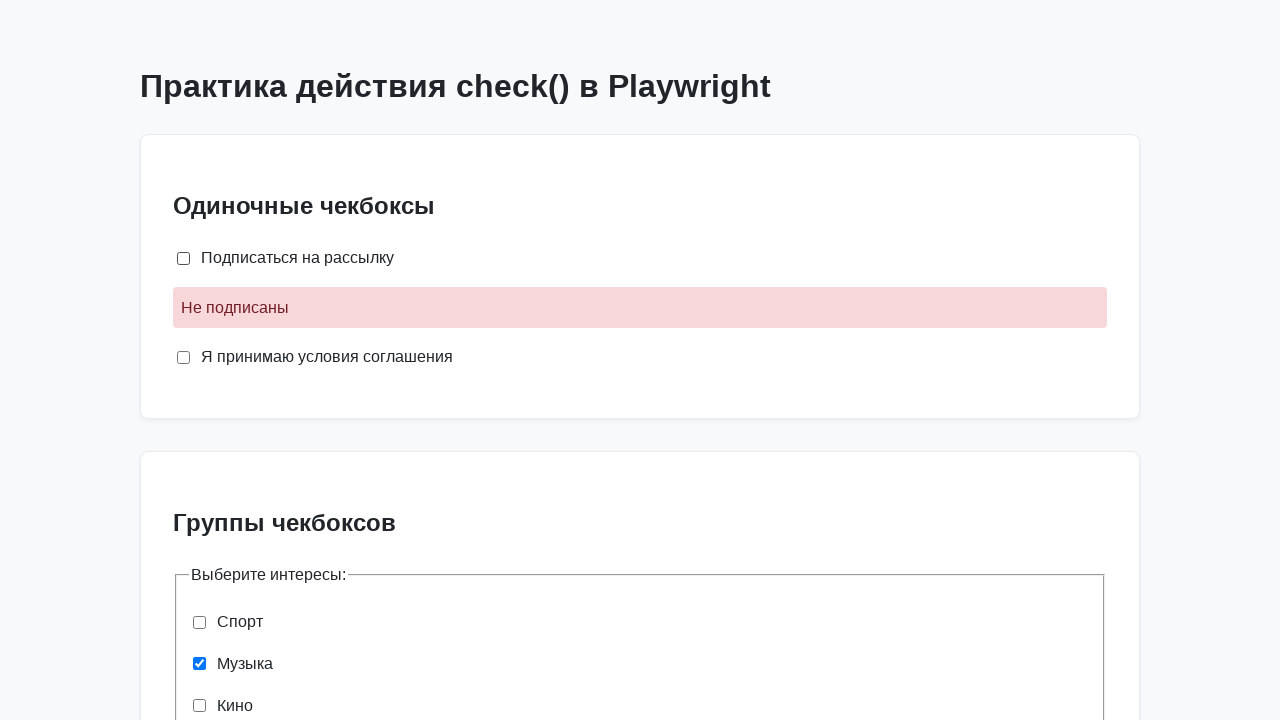